Tests handling a simple JavaScript alert by clicking the Simple Alert button, switching to the alert, reading its text, and accepting it.

Starting URL: https://v1.training-support.net/selenium/javascript-alerts

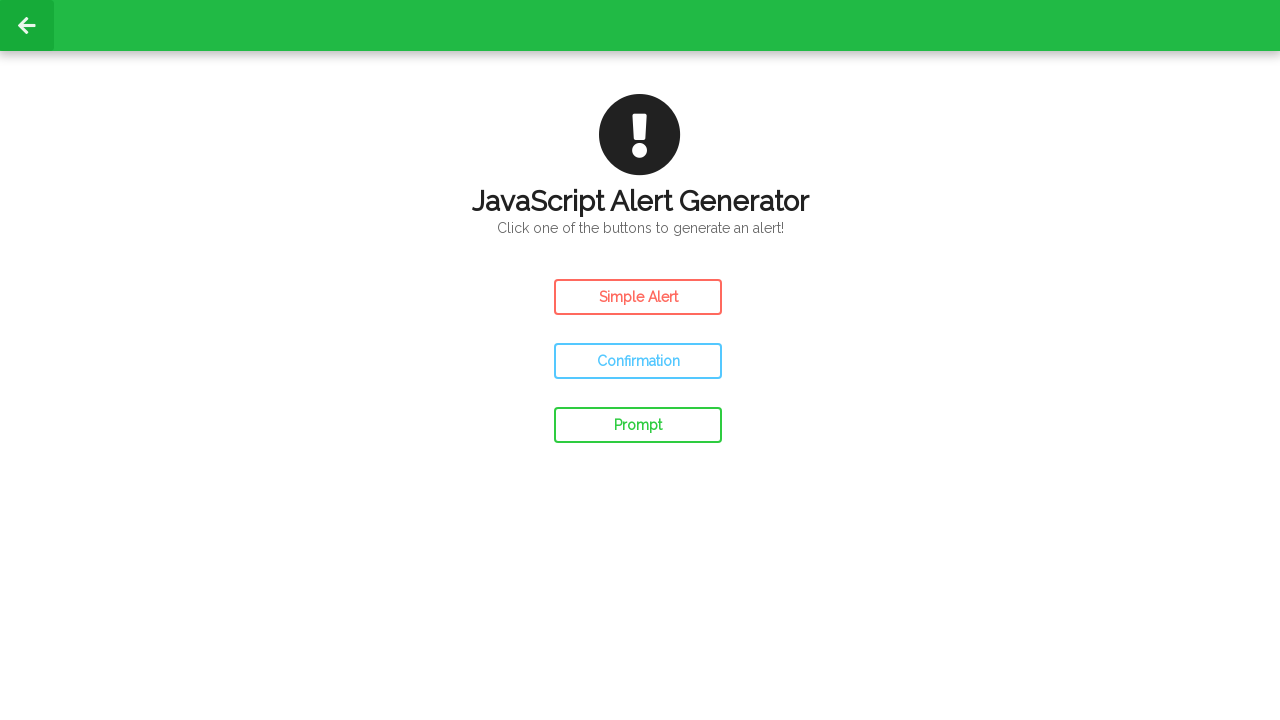

Clicked the Simple Alert button at (638, 297) on #simple
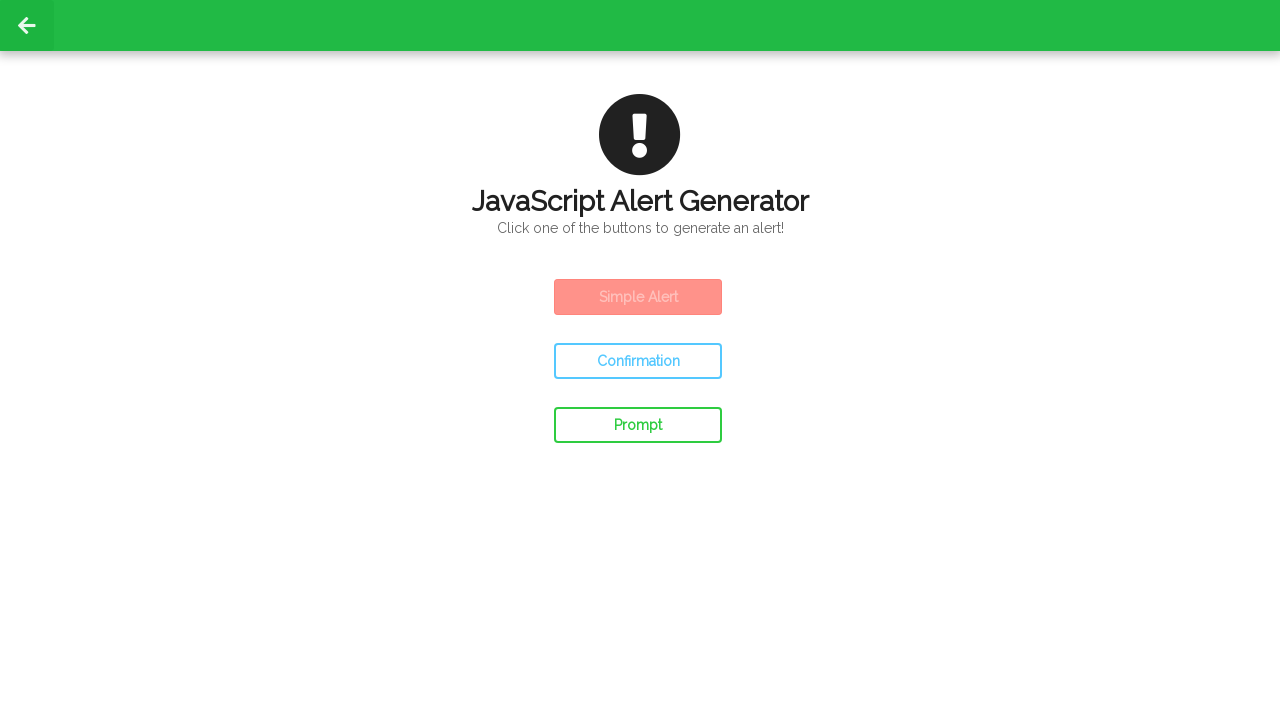

Set up dialog handler to accept alerts
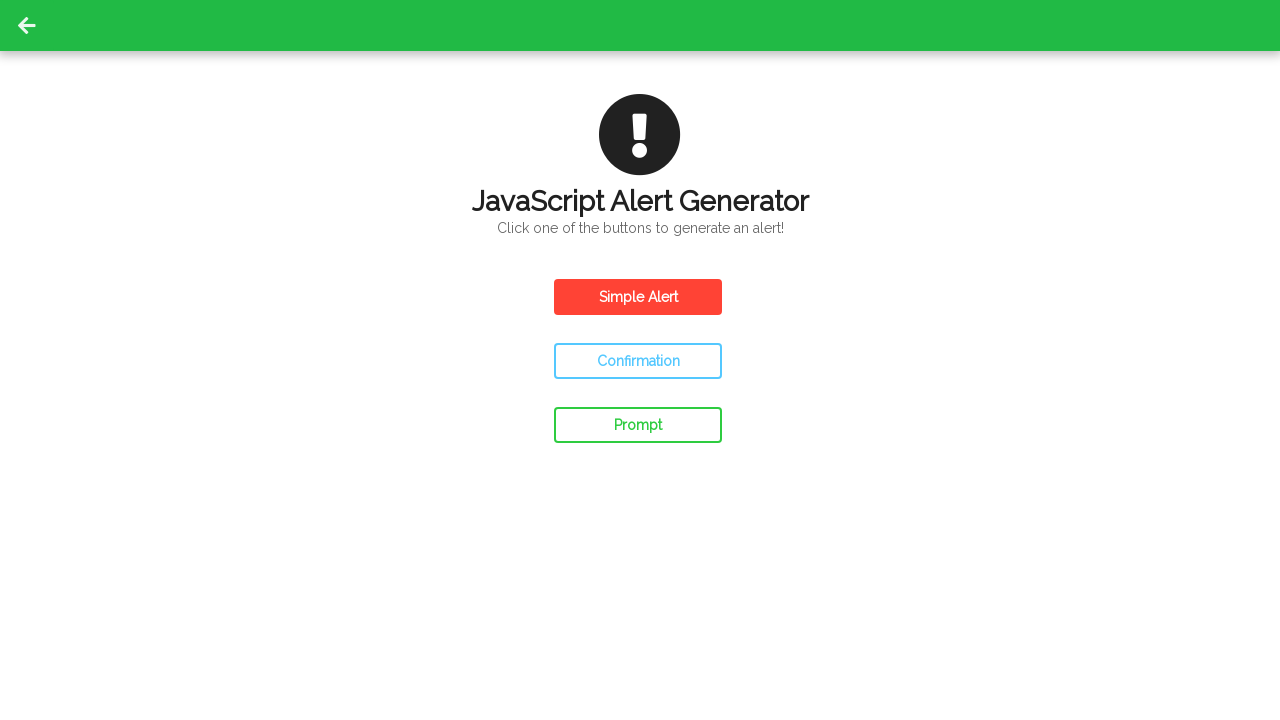

Waited for alert interaction to complete
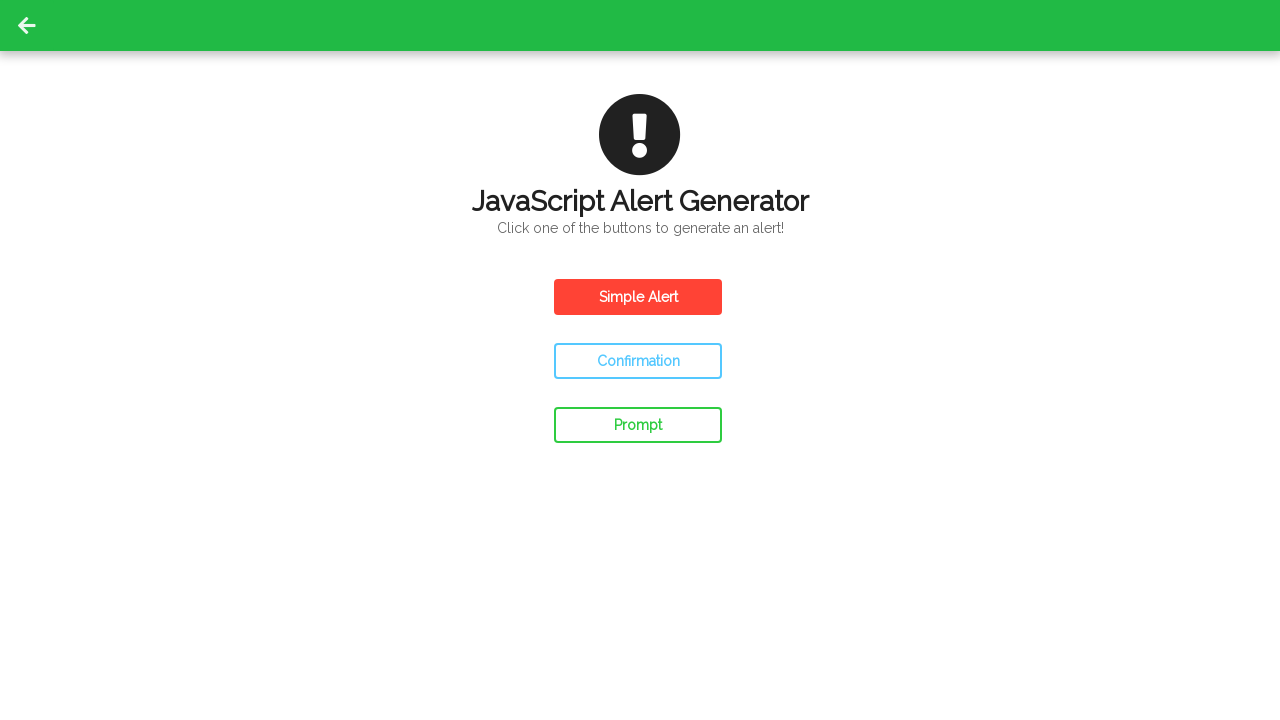

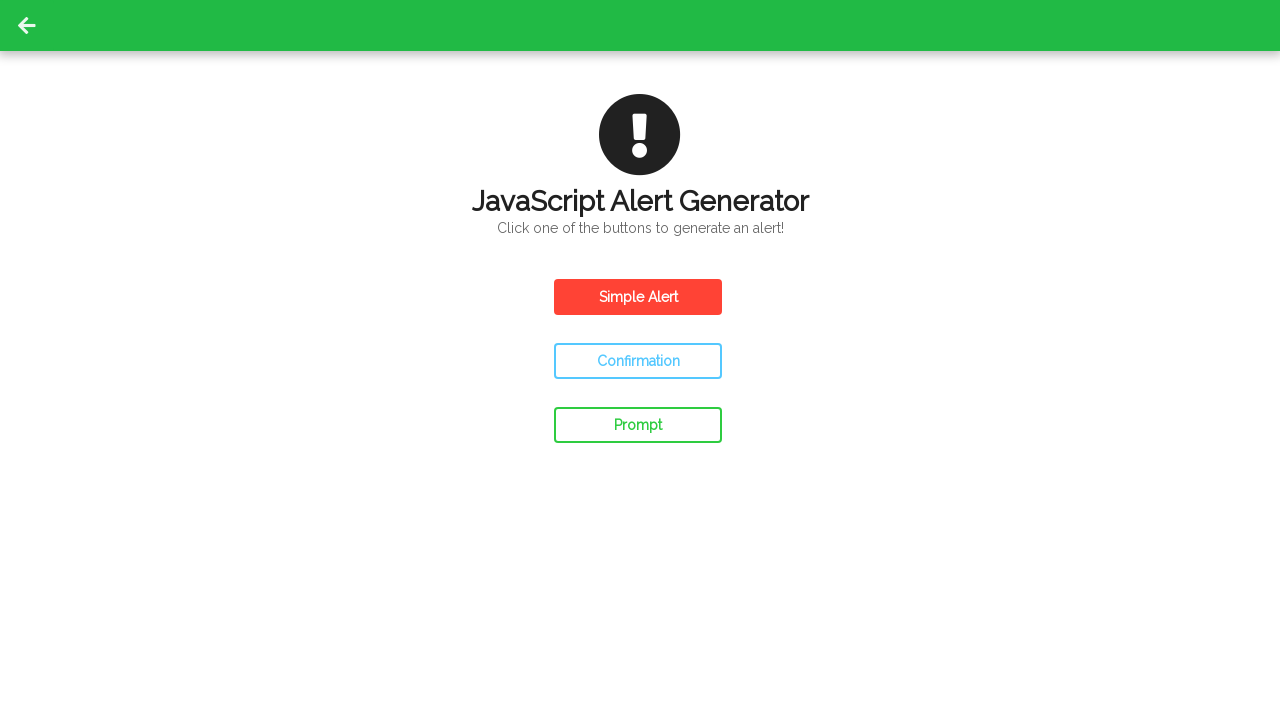